Tests the signup dialog functionality by clicking the signup button and verifying the signup window appears

Starting URL: https://www.demoblaze.com/index.html

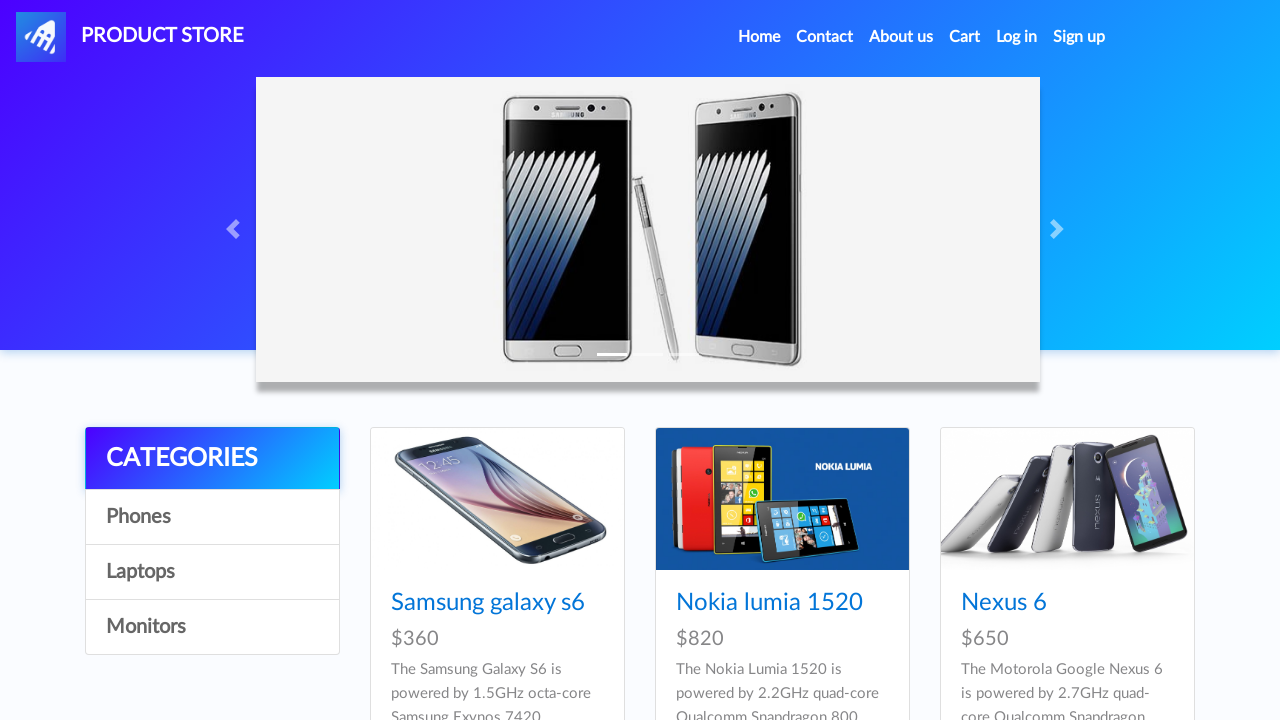

Clicked signup button to open signup dialog at (1079, 37) on #signin2
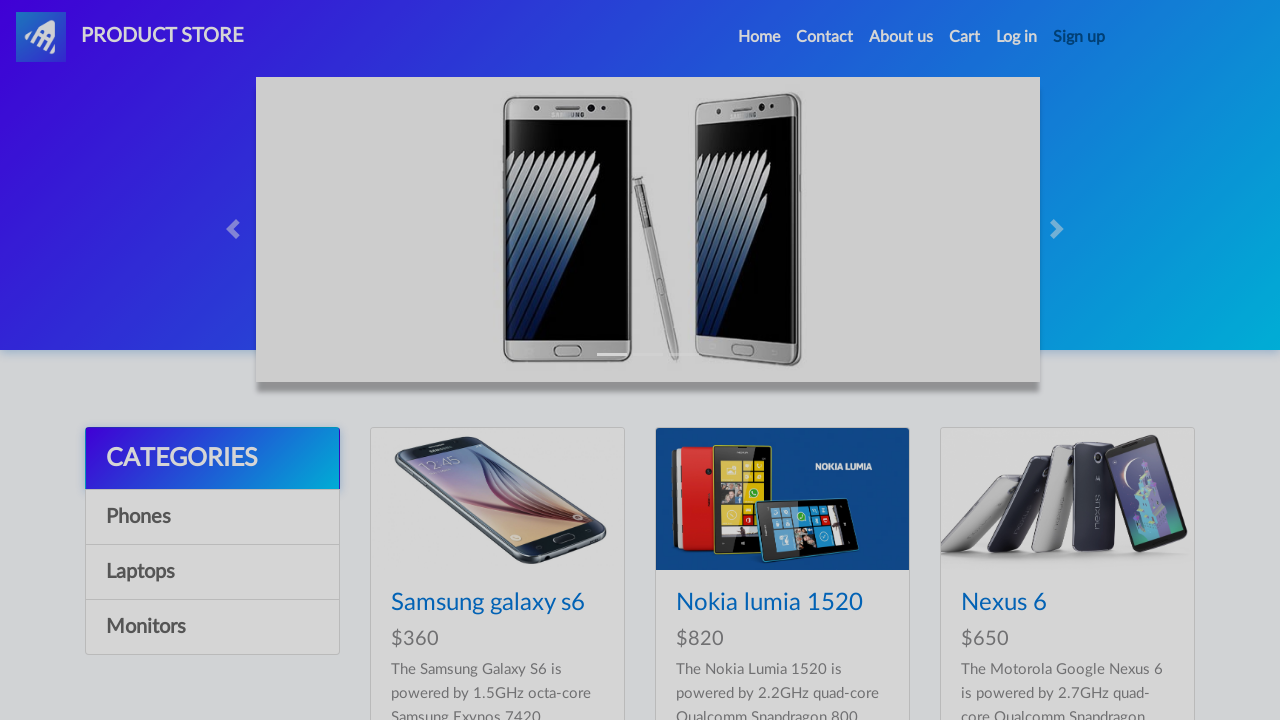

Signup modal appeared and is visible
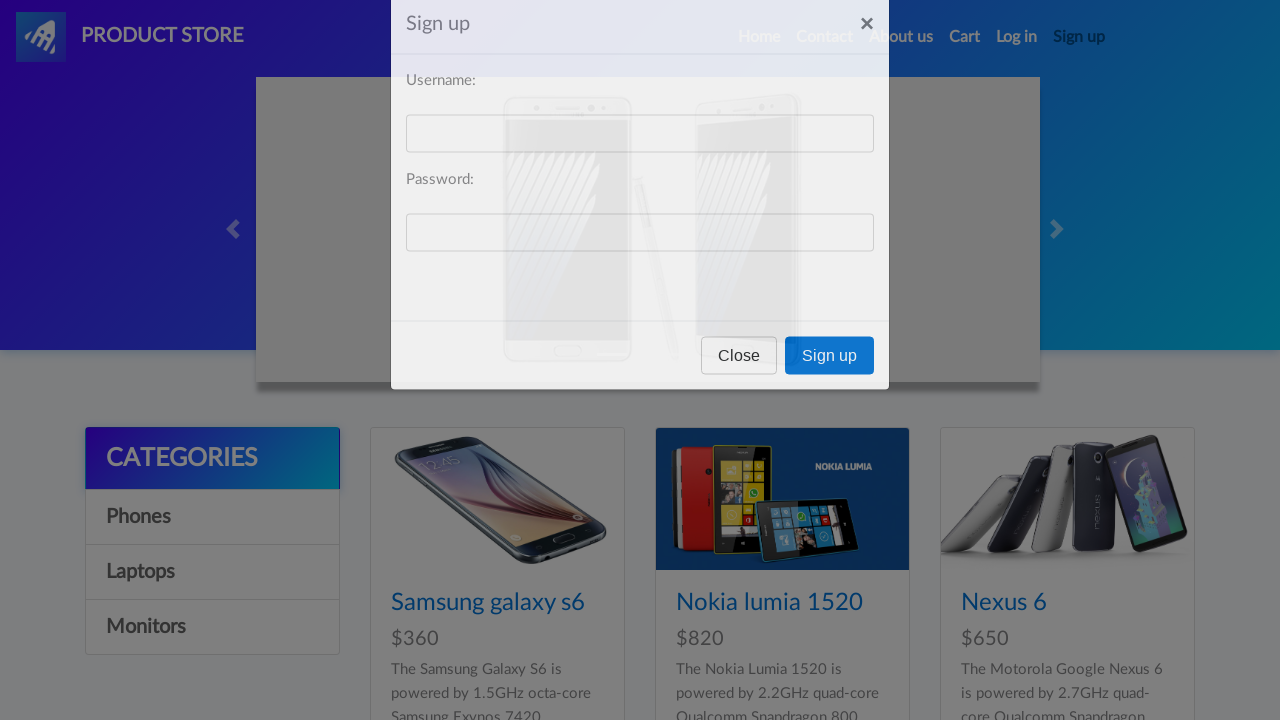

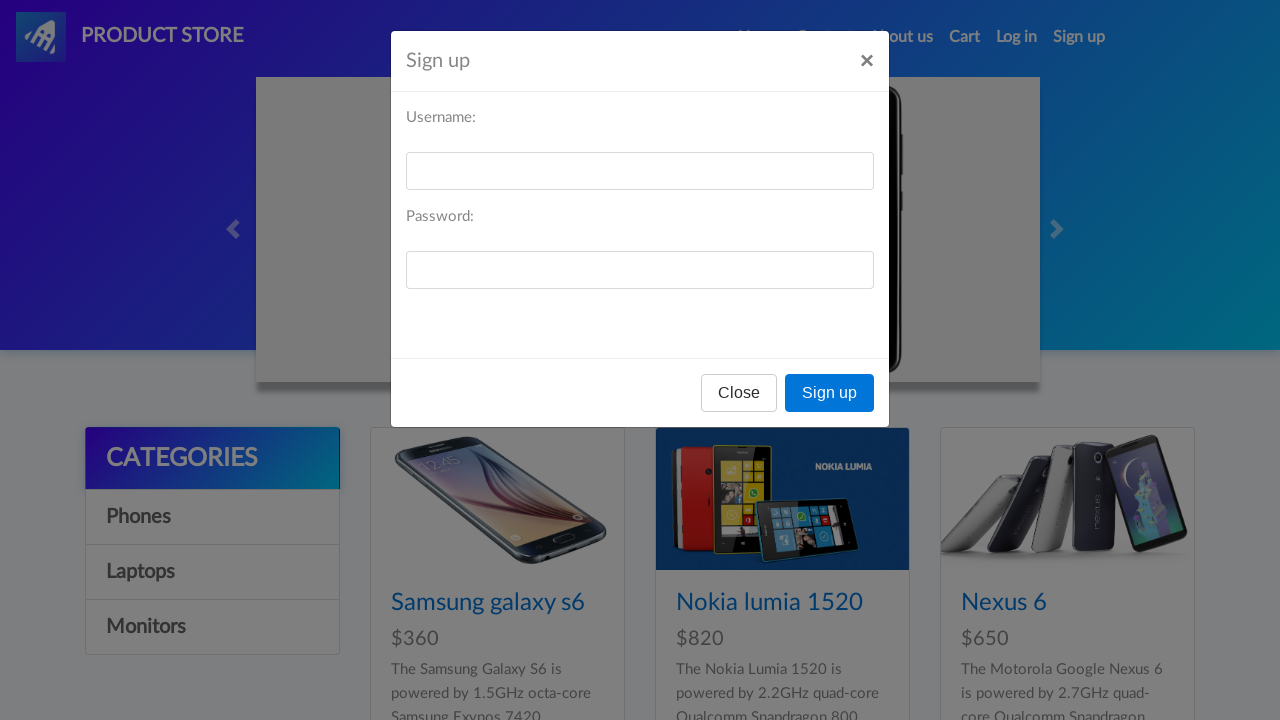